Fills out a text box form with username, email, current address, and permanent address fields, then submits the form

Starting URL: https://demoqa.com/text-box

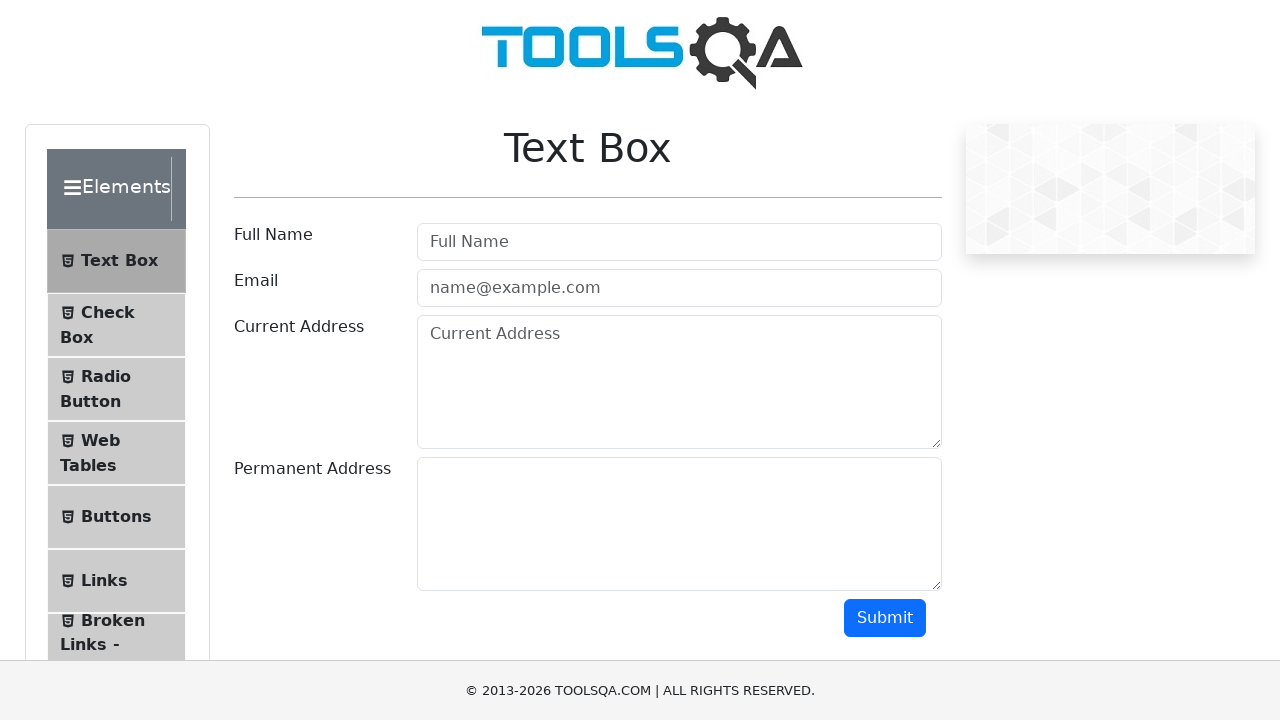

Filled username field with 'adnan' on #userName
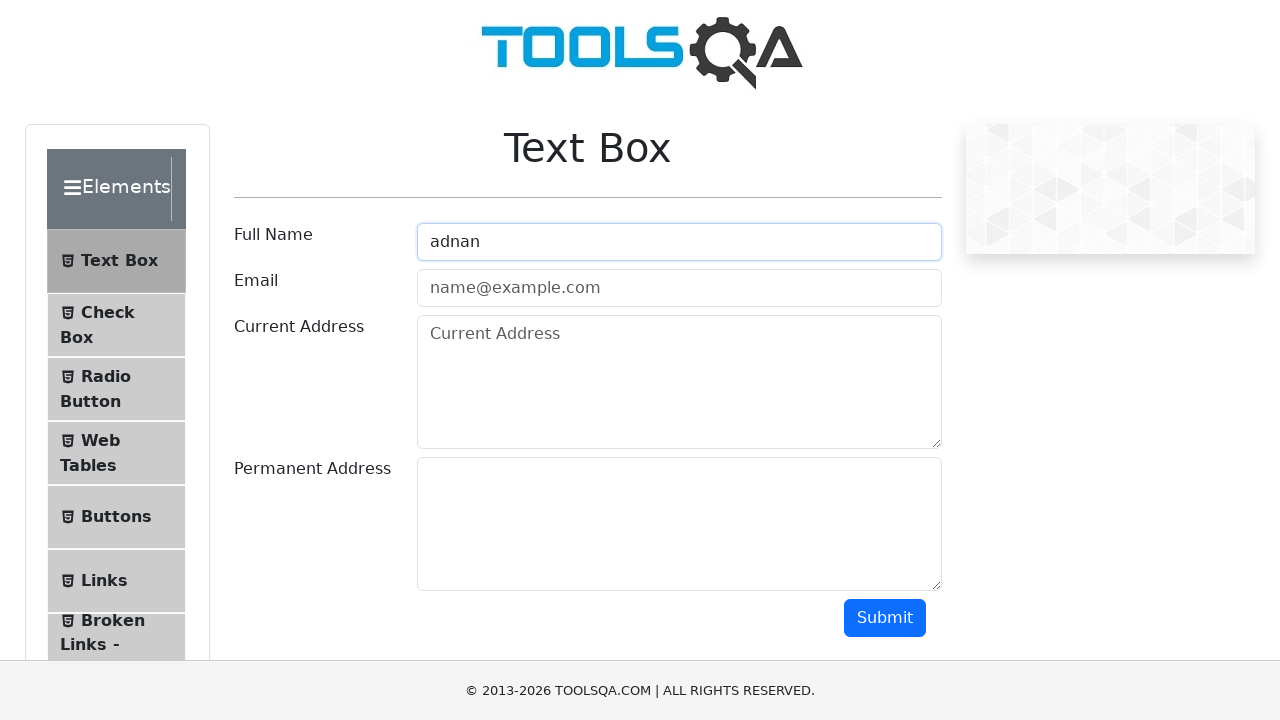

Filled email field with 'aladnansami21@gmail.com' on #userEmail
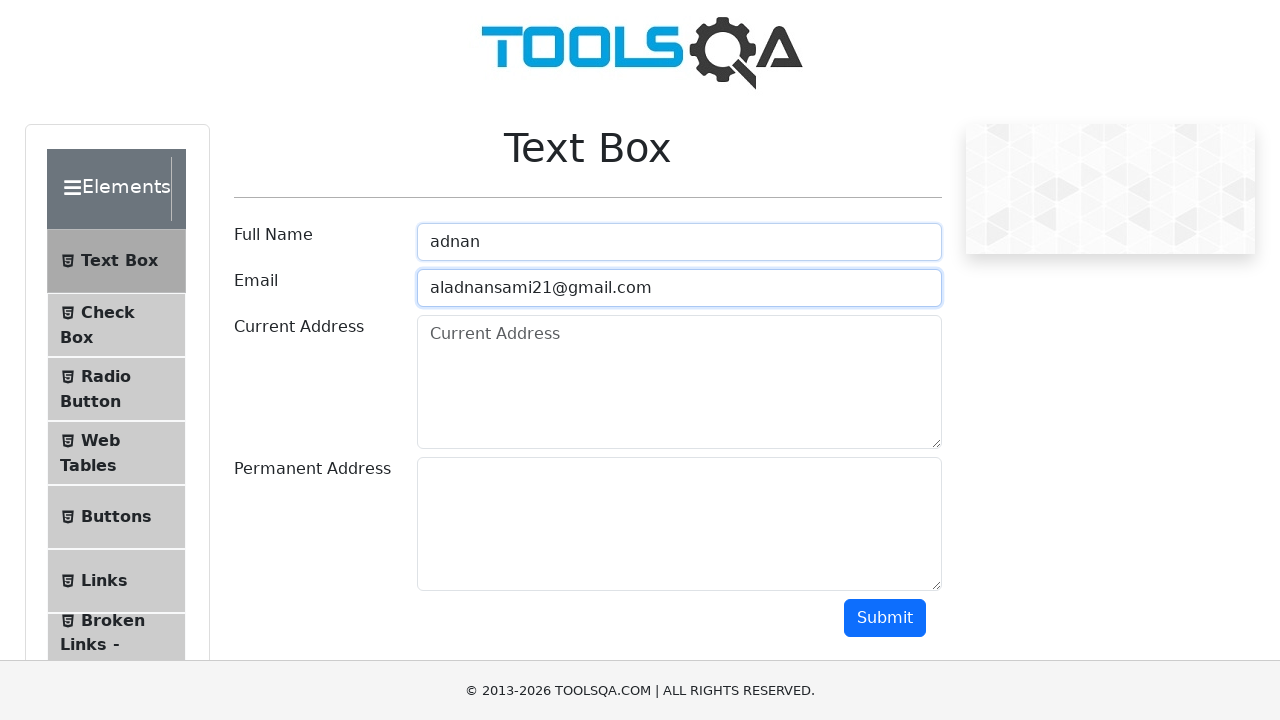

Filled current address field with 'dhaka' on #currentAddress
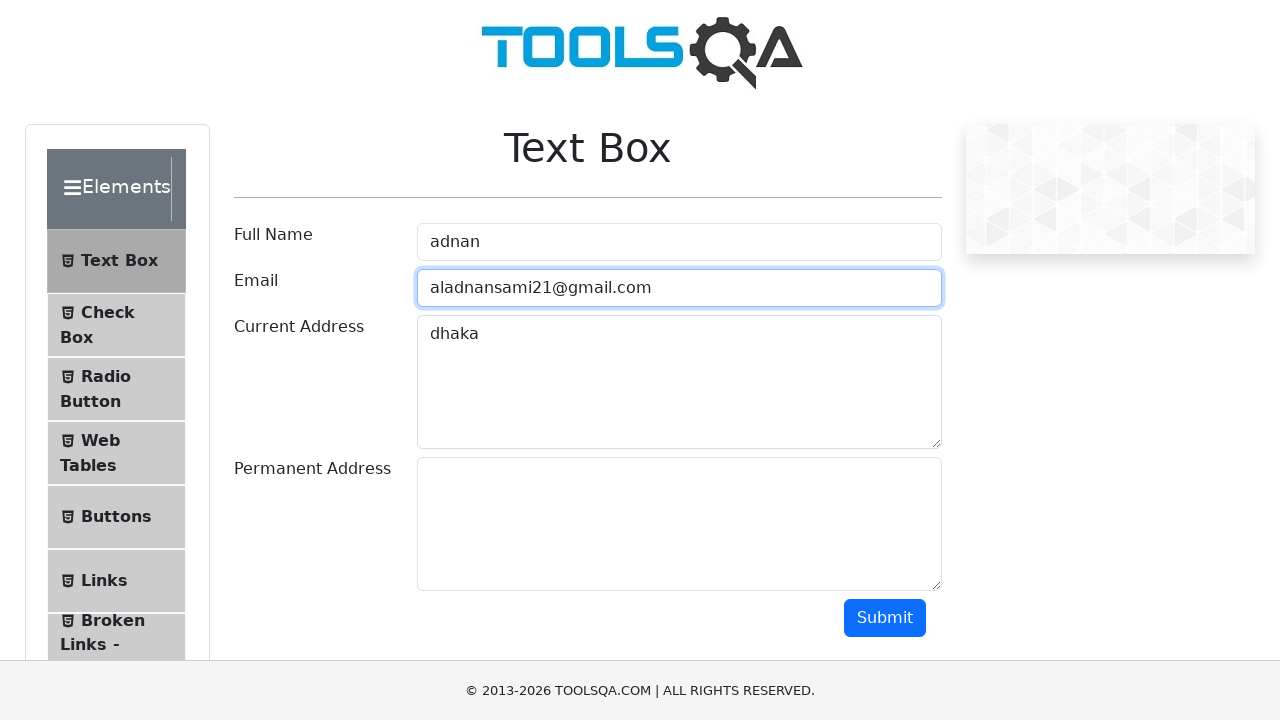

Filled permanent address field with 'BB' on #permanentAddress
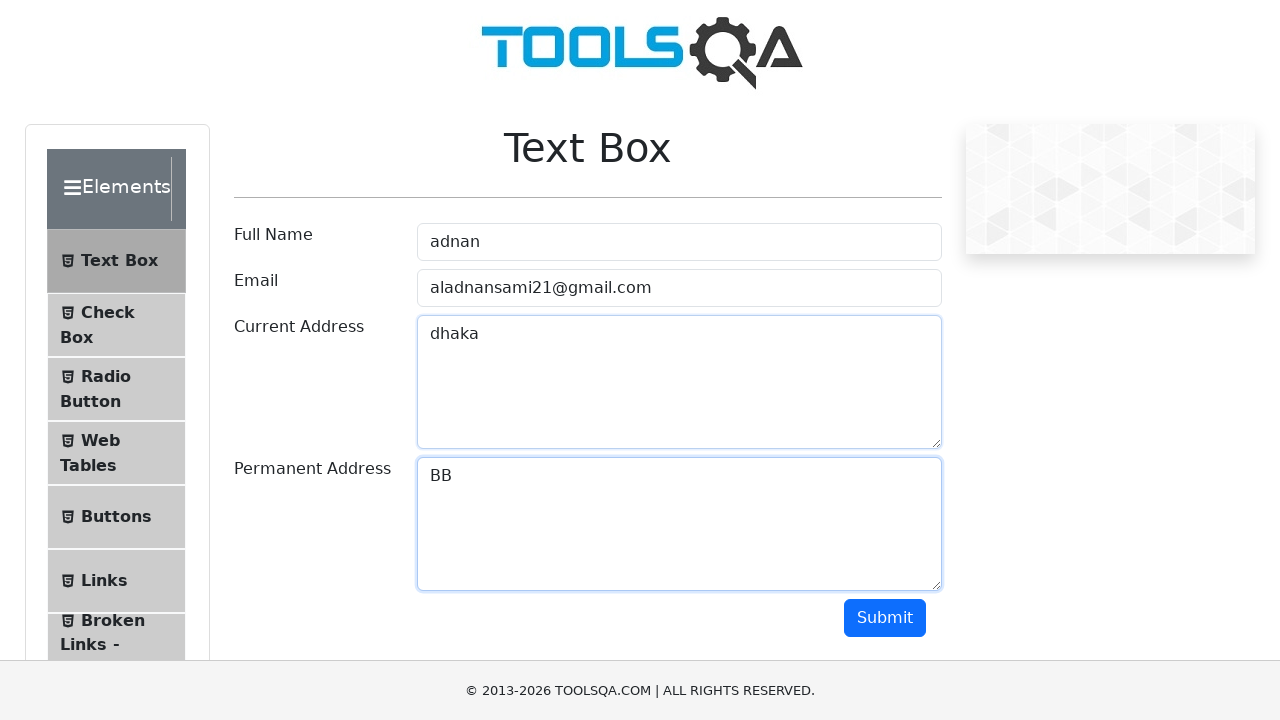

Clicked submit button to submit the form at (885, 618) on button >> nth=1
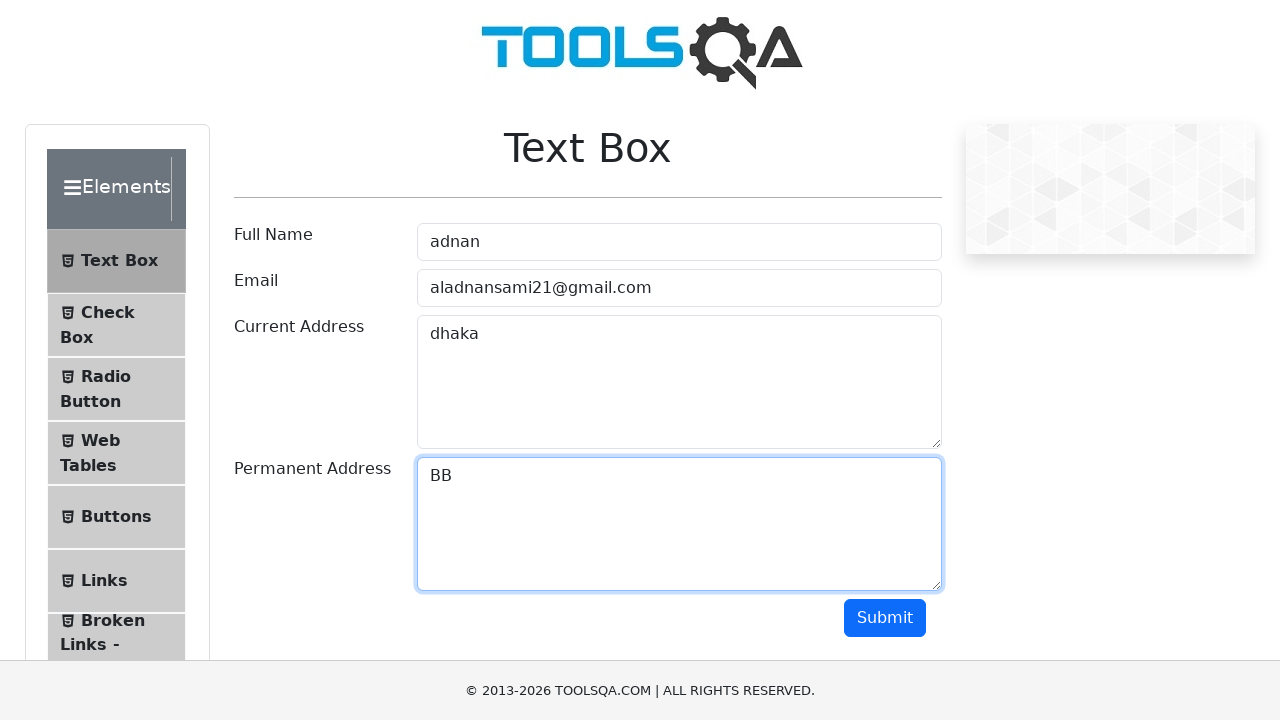

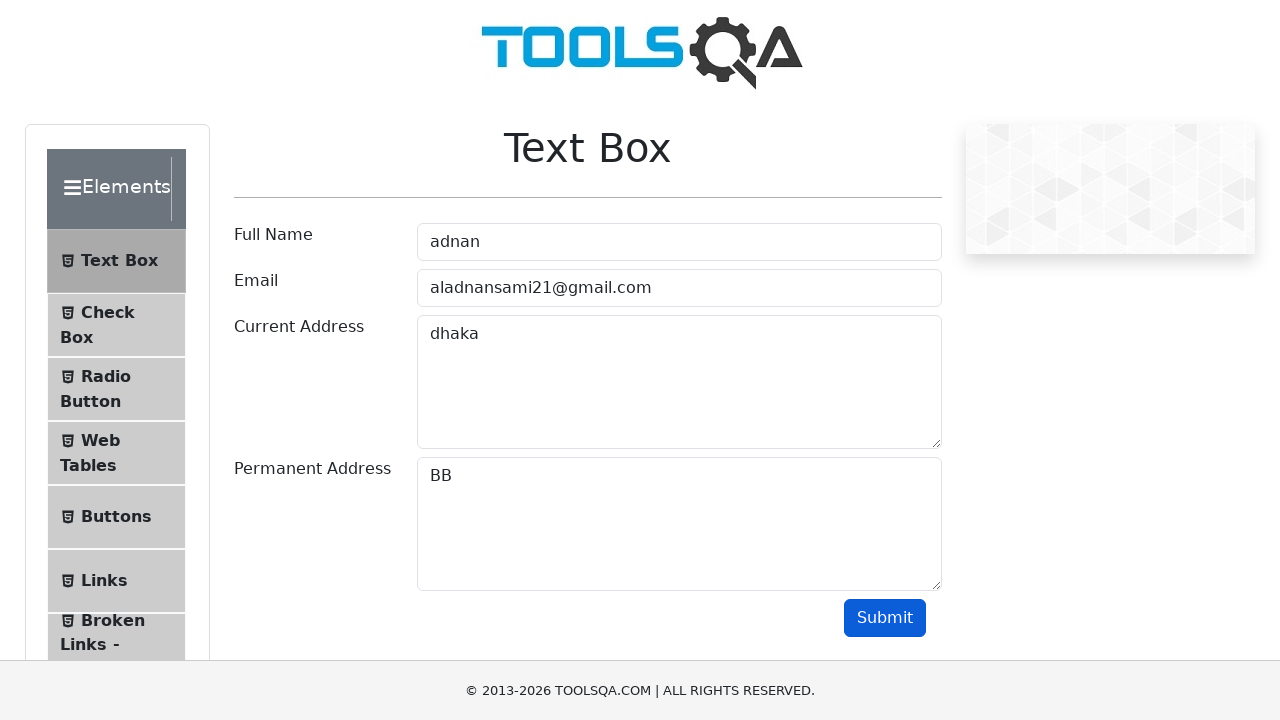